Tests addition with invalid input (letter 'a' + 5)

Starting URL: https://testsheepnz.github.io/BasicCalculator.html

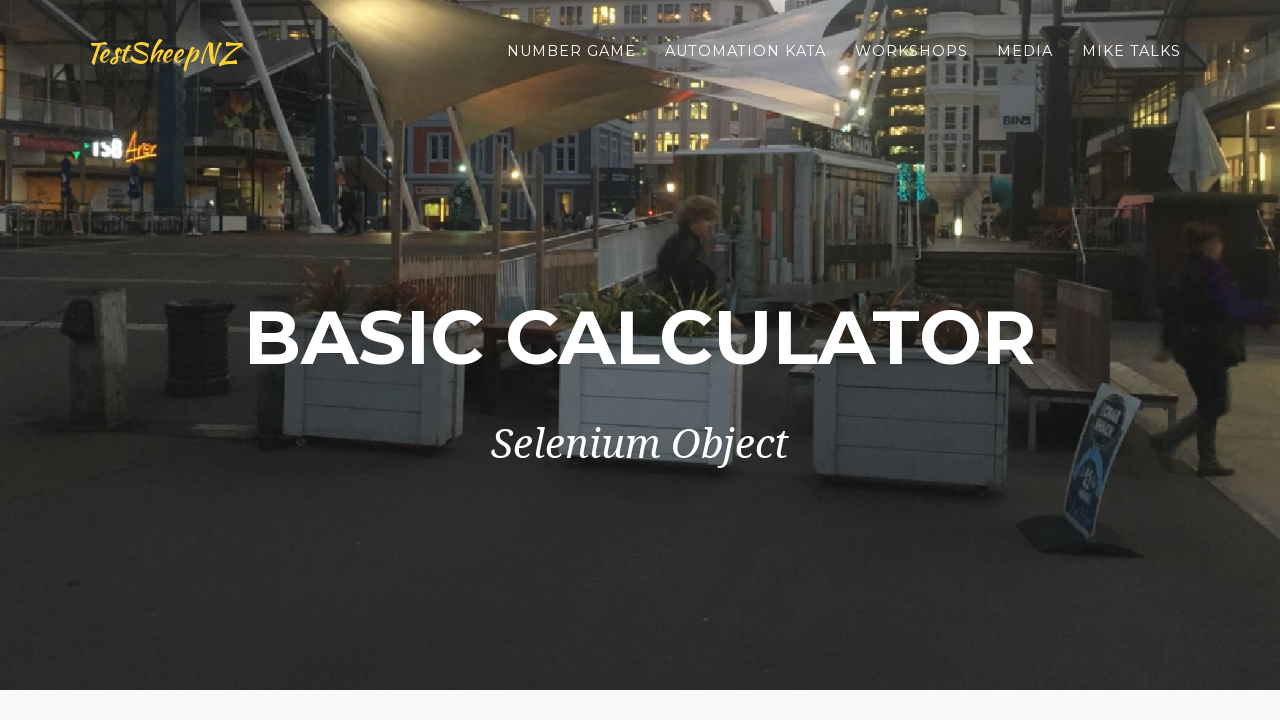

Filled first number field with letter 'a' on #number1Field
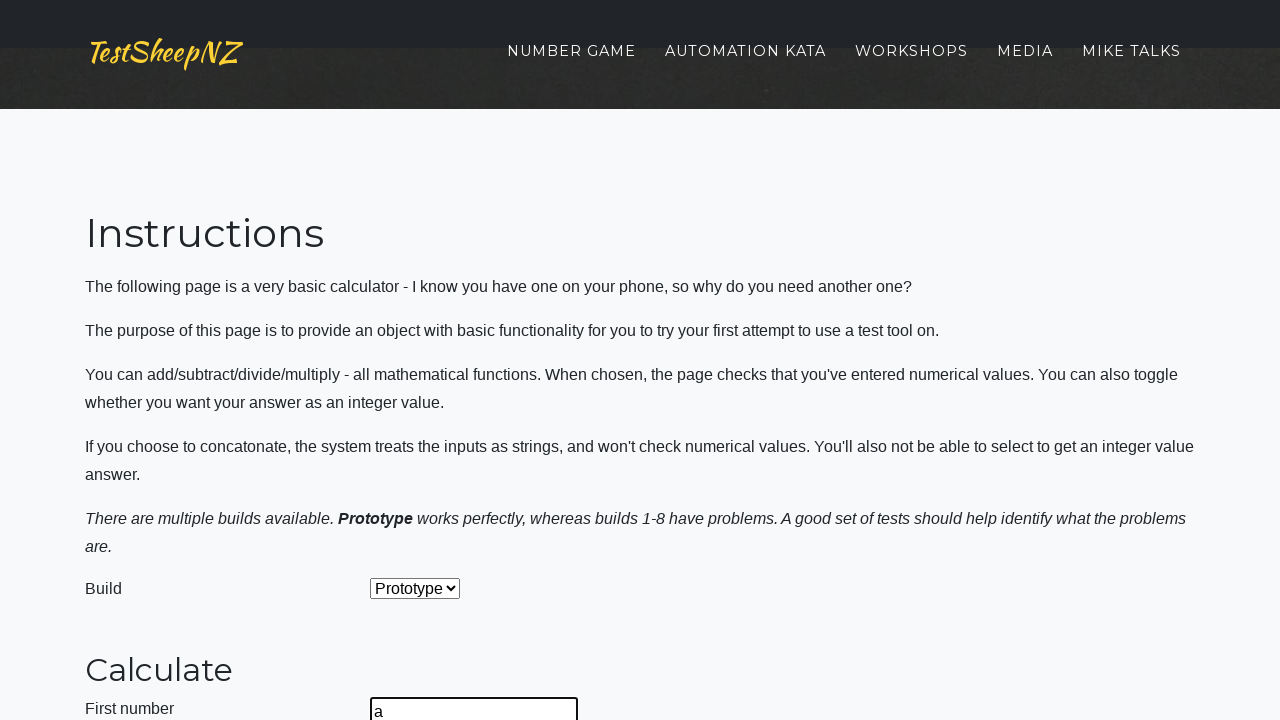

Filled second number field with '5' on #number2Field
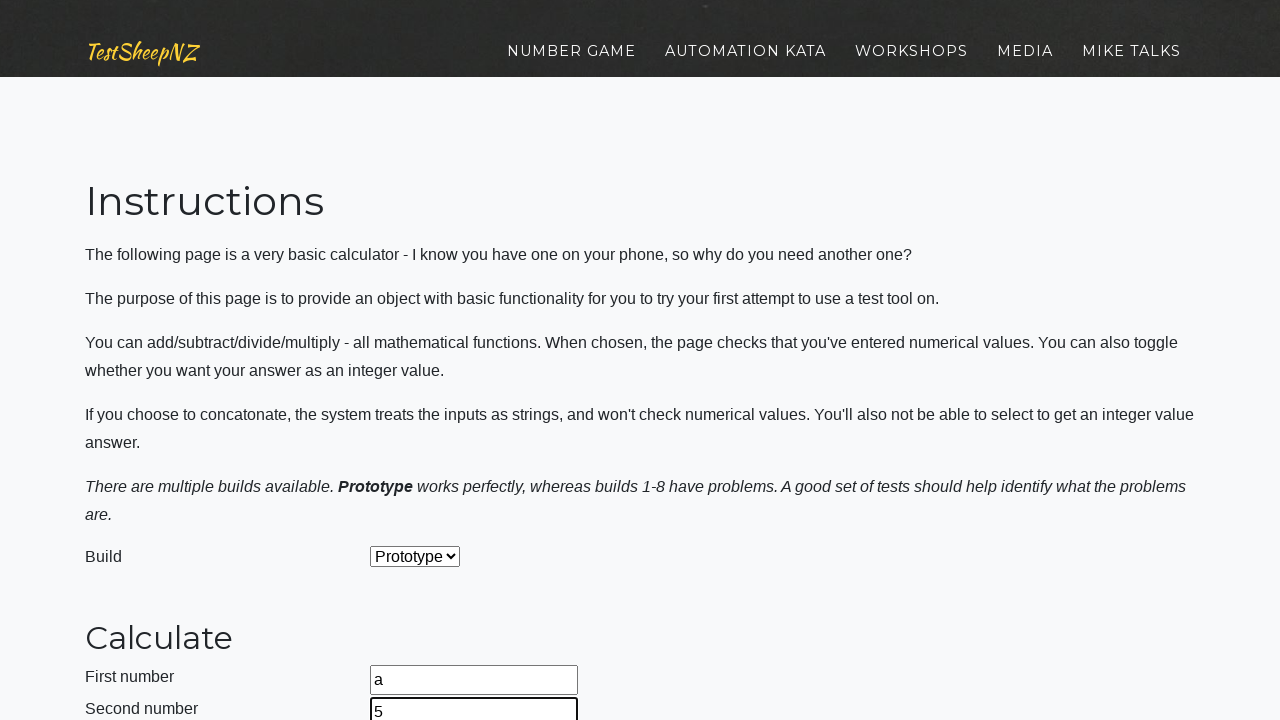

Selected addition operation from dropdown on #selectOperationDropdown
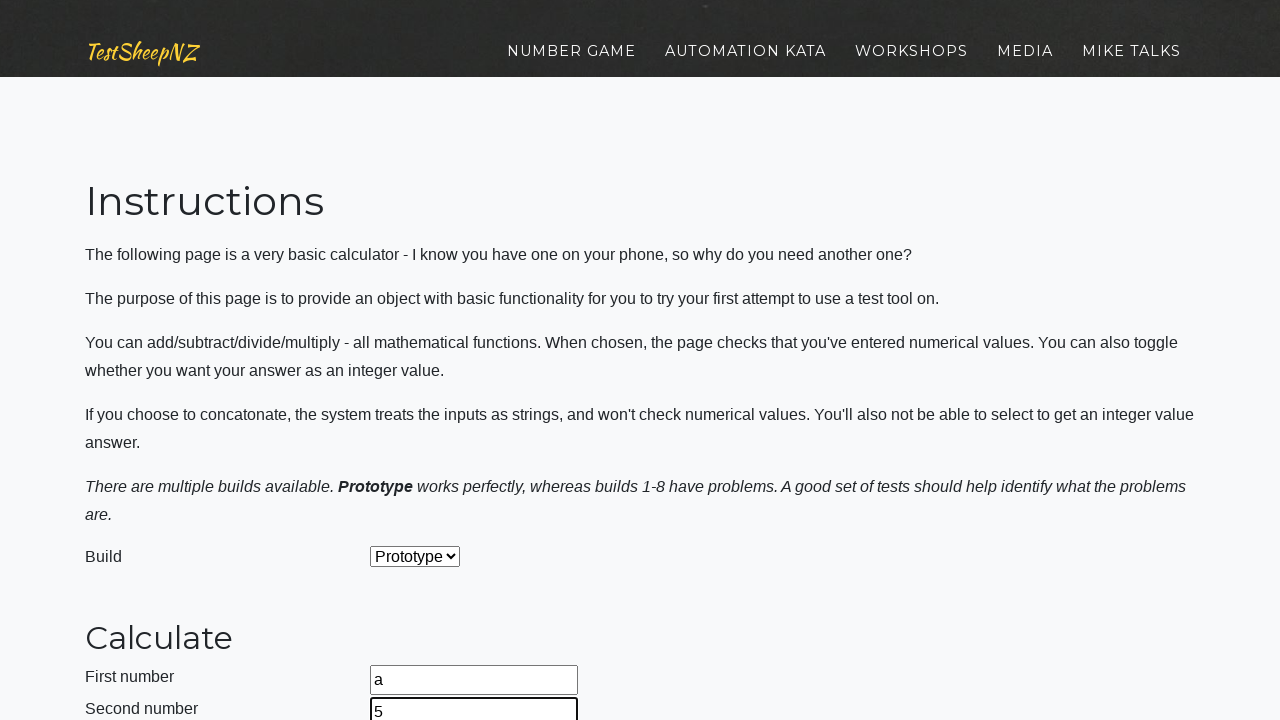

Clicked calculate button to attempt addition with invalid input at (422, 361) on #calculateButton
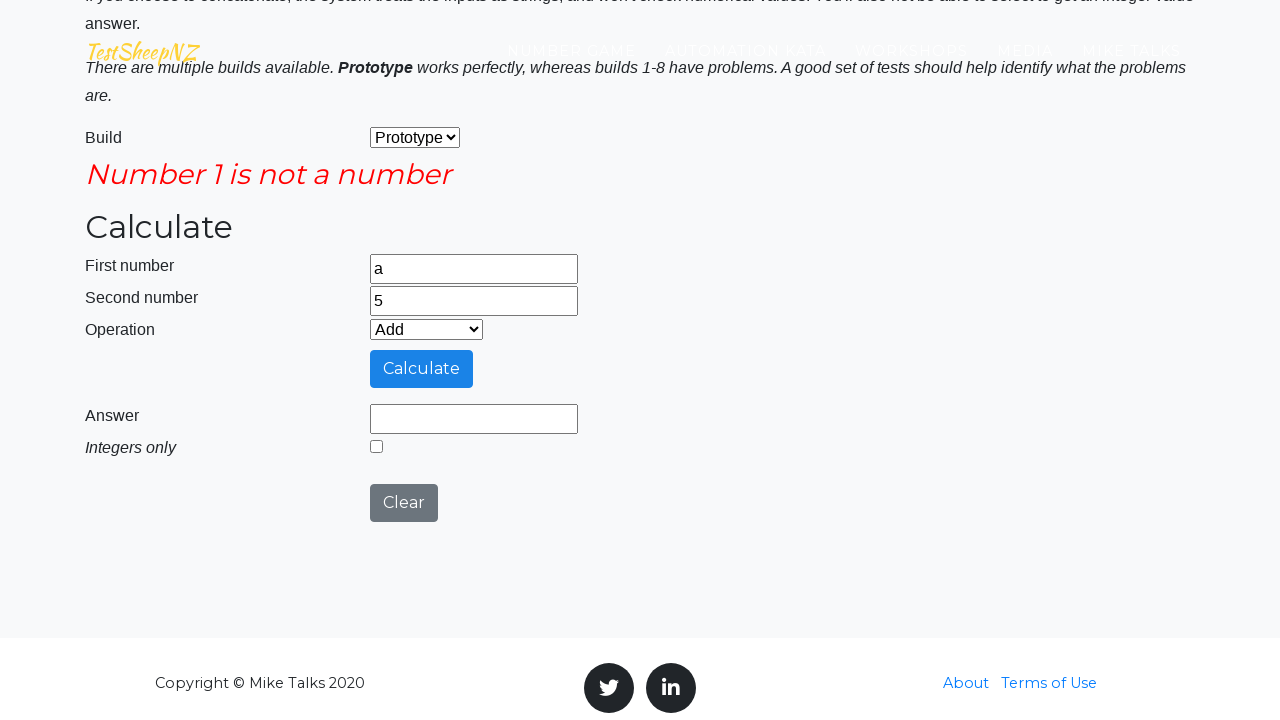

Clicked clear button to reset the form at (404, 503) on #clearButton
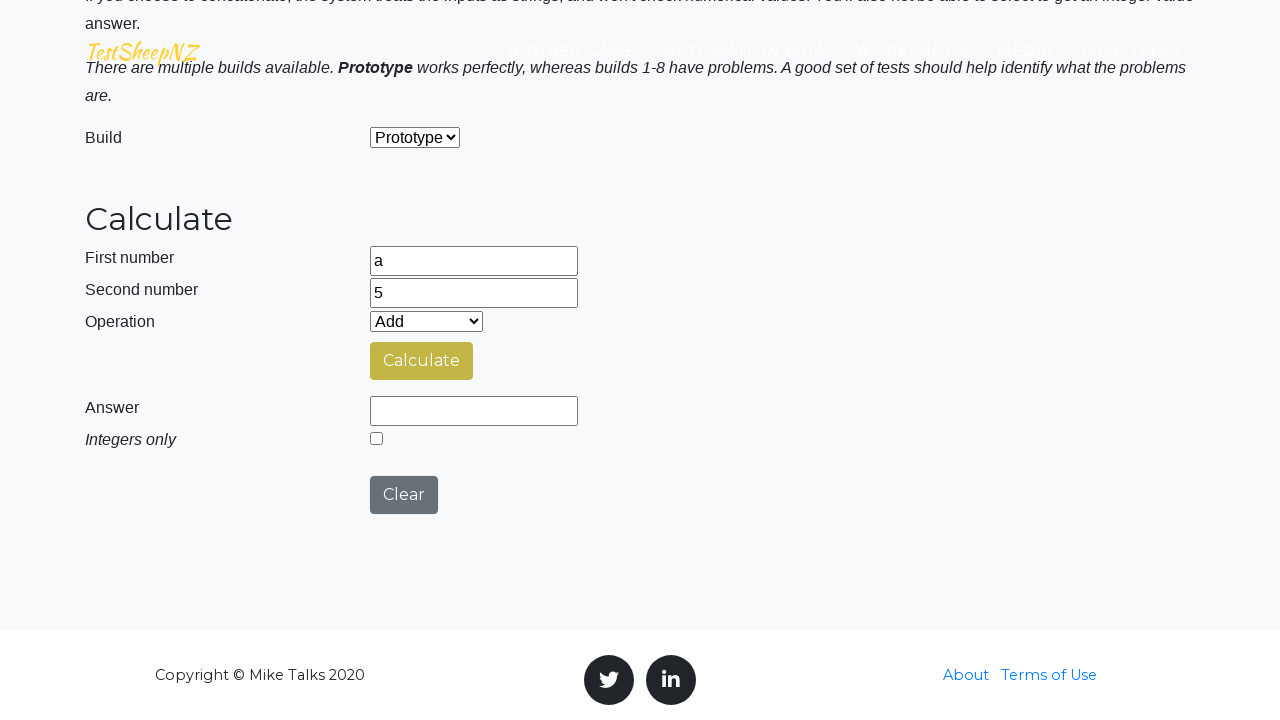

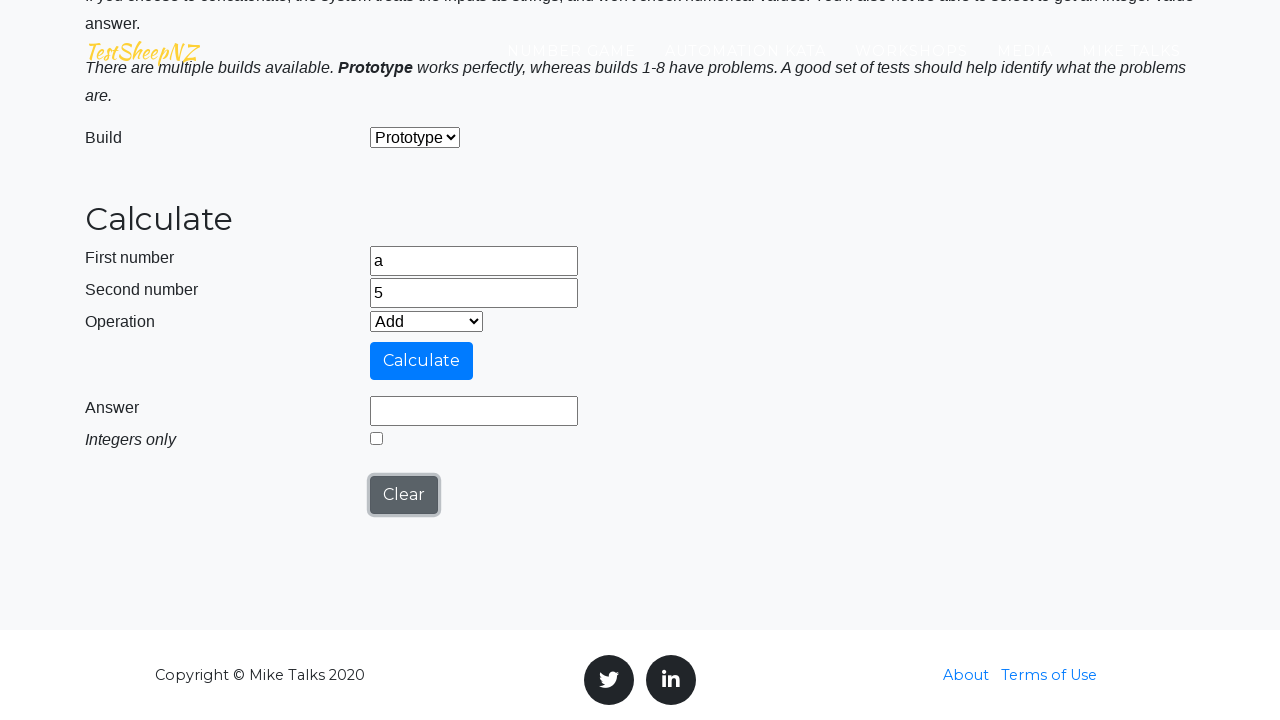